Tests drag and drop functionality on jQuery UI demo page by switching to an iframe, dragging an element onto a drop target, then switching back to click on the Draggable link.

Starting URL: http://jqueryui.com/droppable/

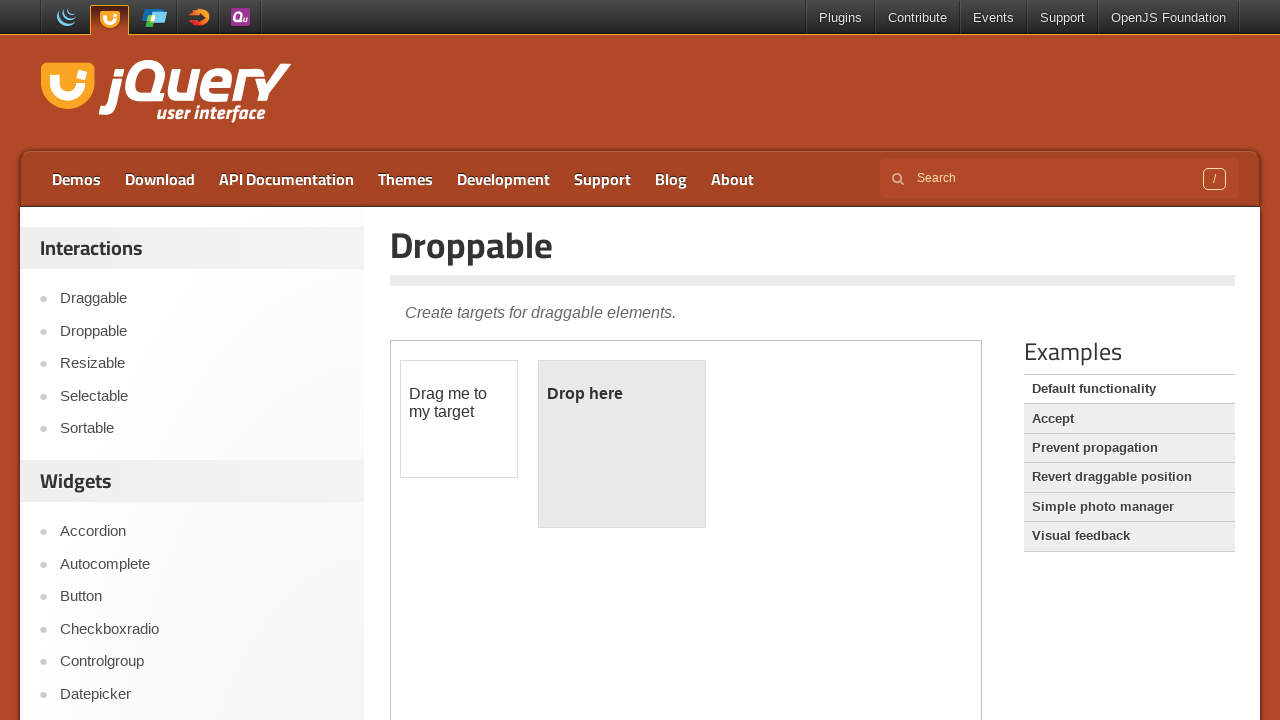

Located the first iframe containing the drag and drop demo
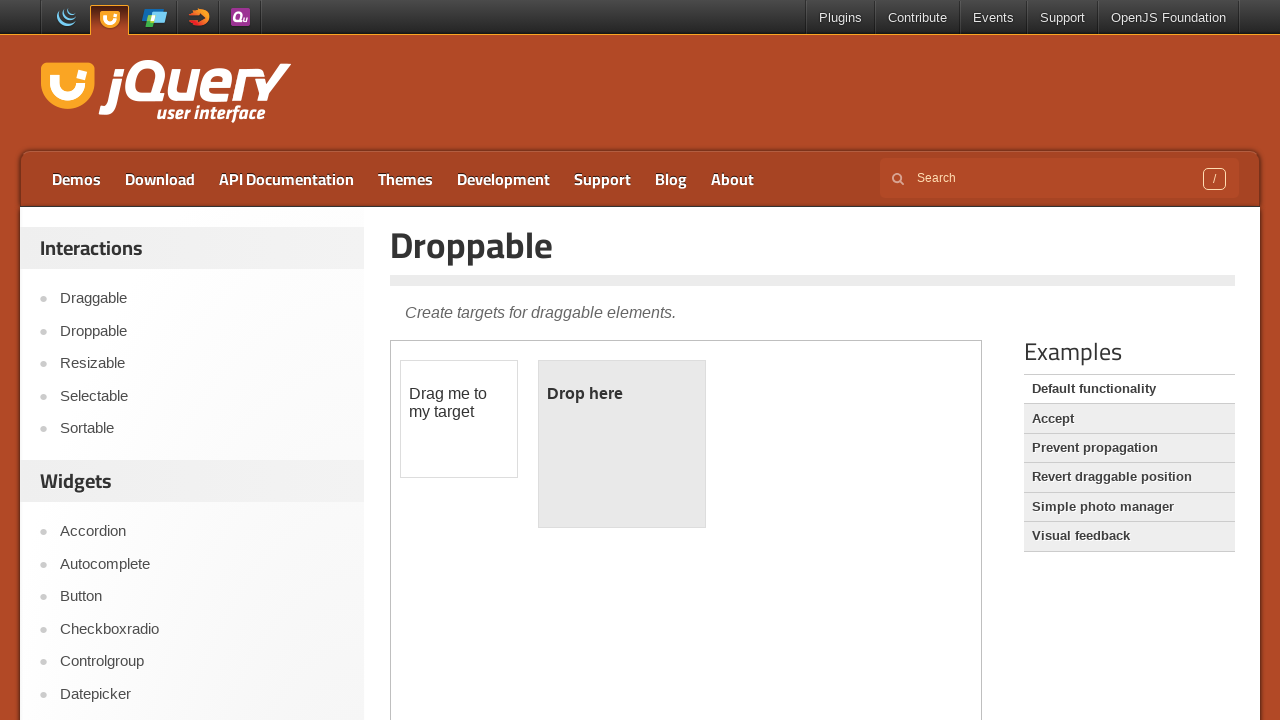

Located the draggable element within the iframe
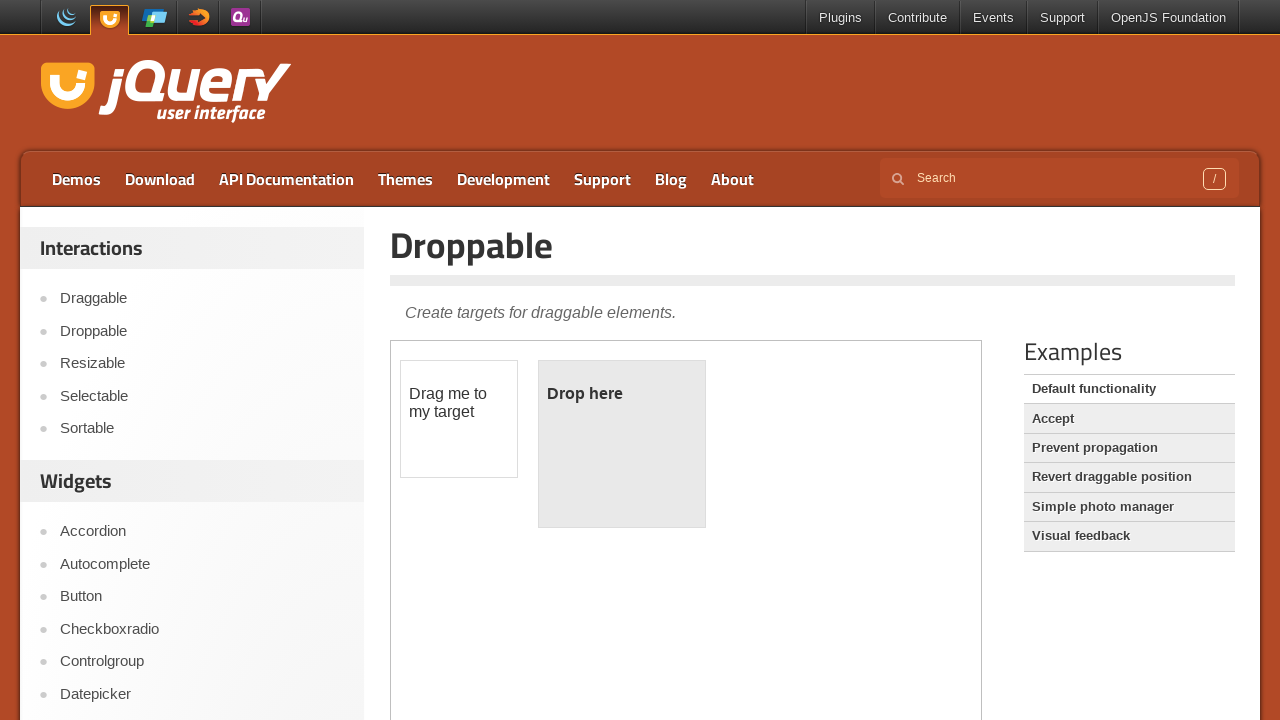

Located the droppable target element within the iframe
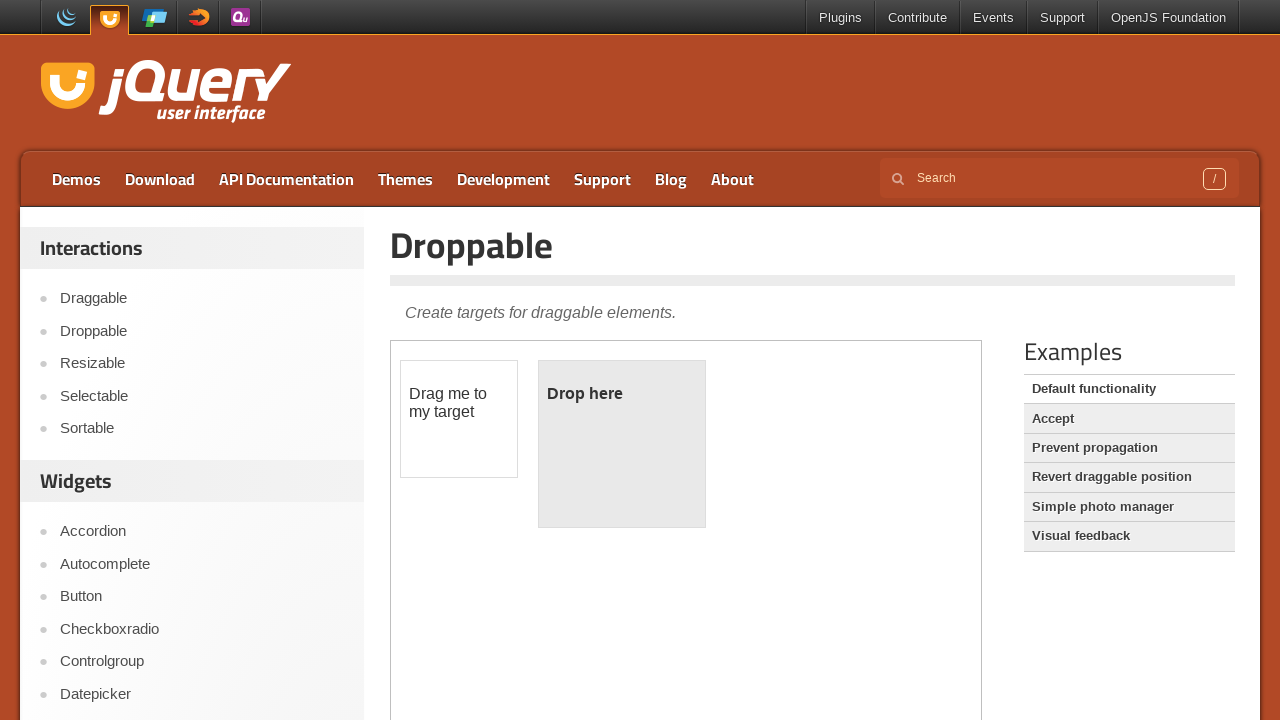

Successfully dragged the draggable element onto the droppable target at (622, 444)
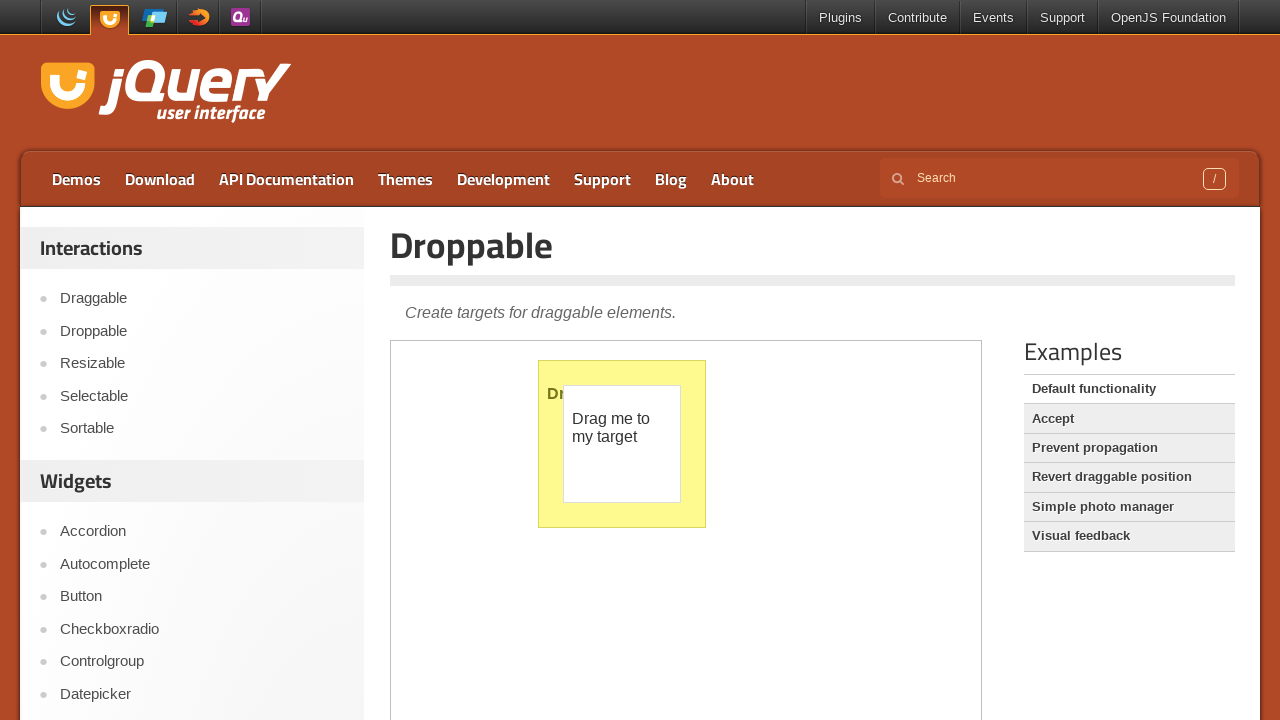

Clicked on the 'Draggable' link in the main page content at (813, 311) on text=Draggable
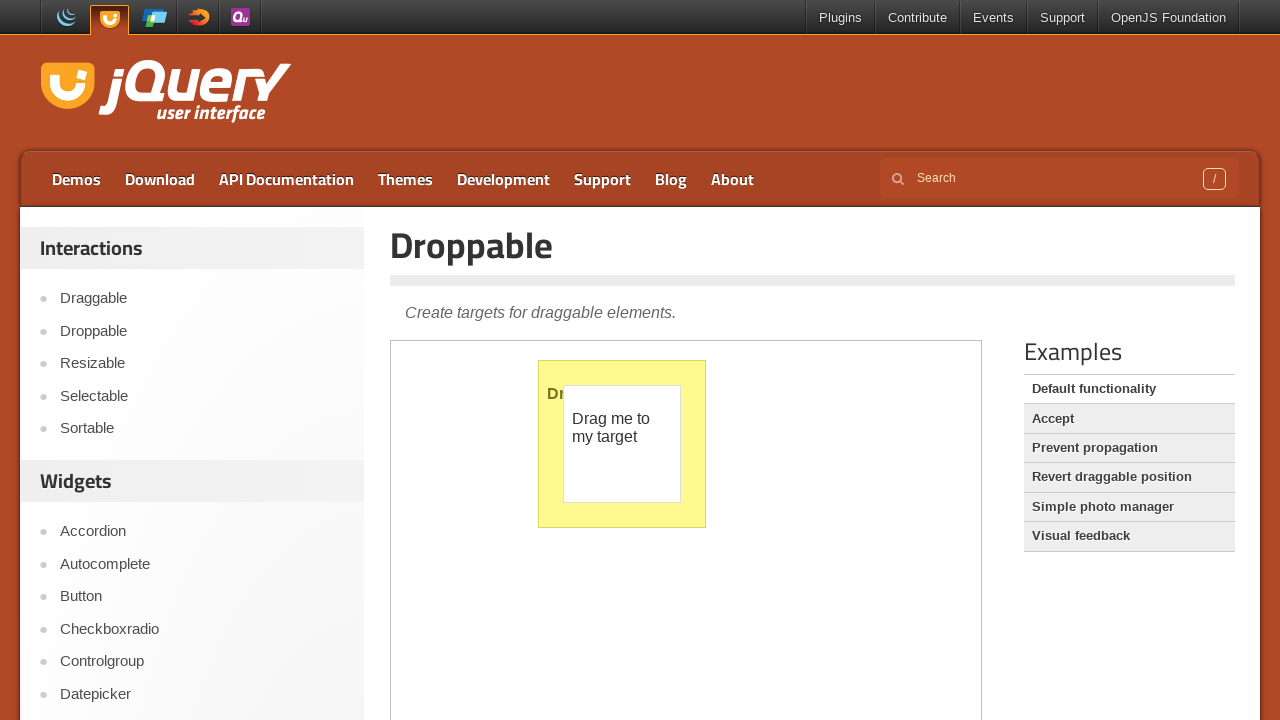

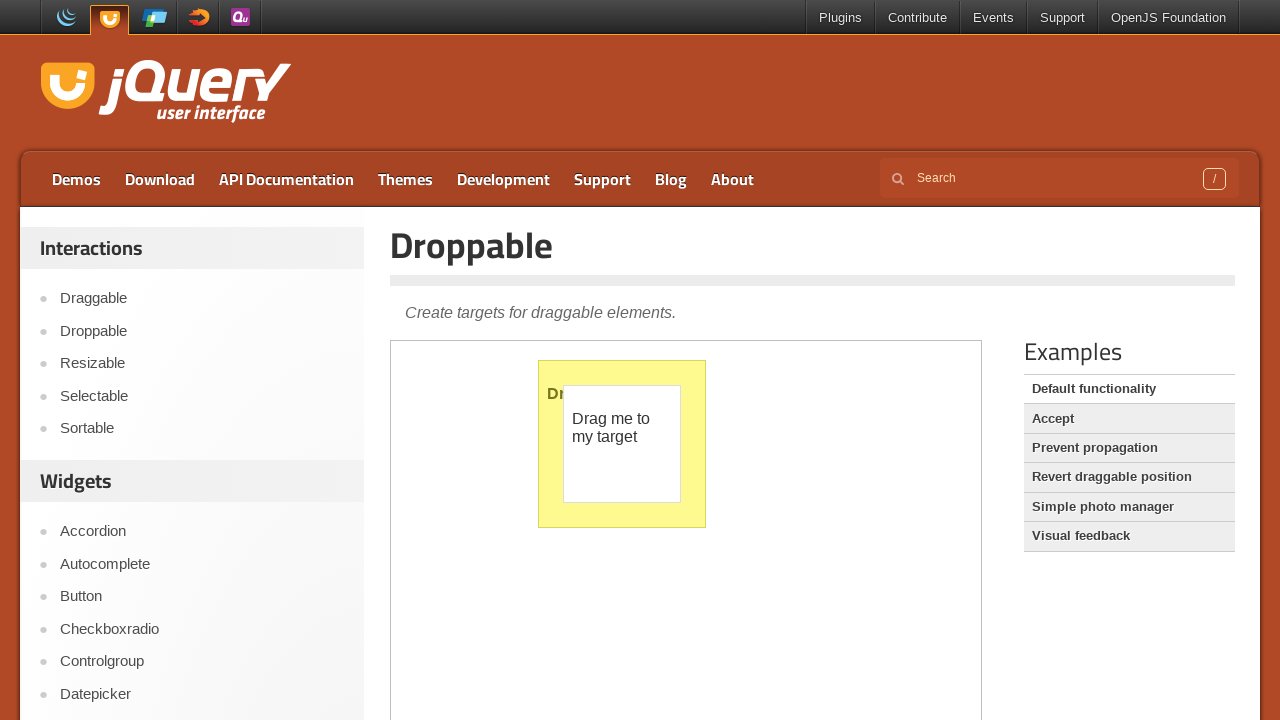